Tests a math-based form by reading two numbers from the page, calculating their sum, selecting the result from a dropdown, and submitting the form to trigger an alert.

Starting URL: https://suninjuly.github.io/selects2.html

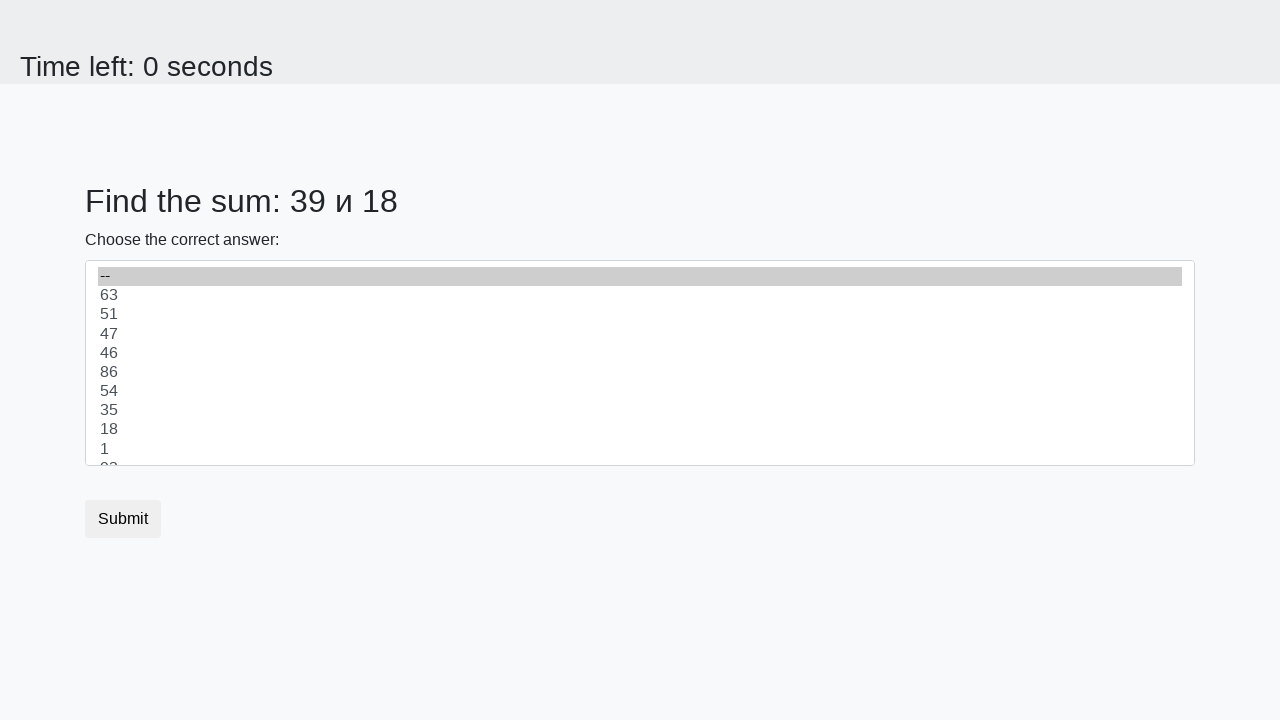

Read first number from #num1 element
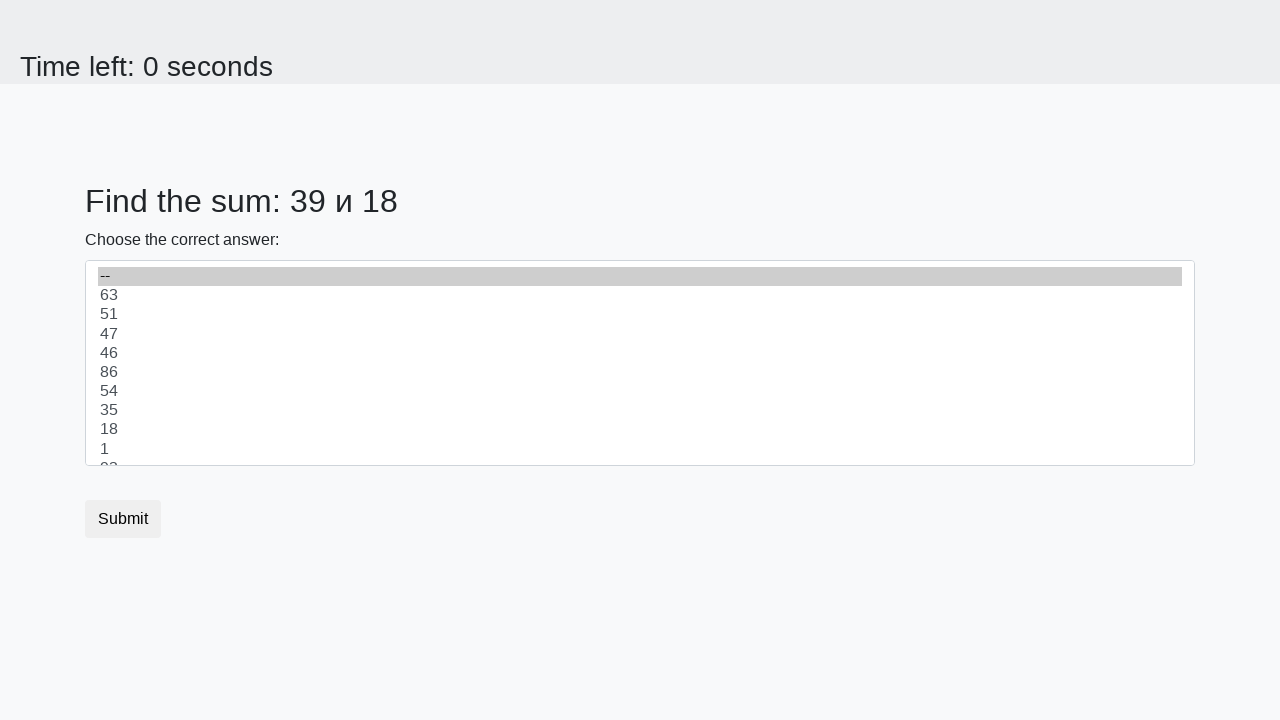

Read second number from #num2 element
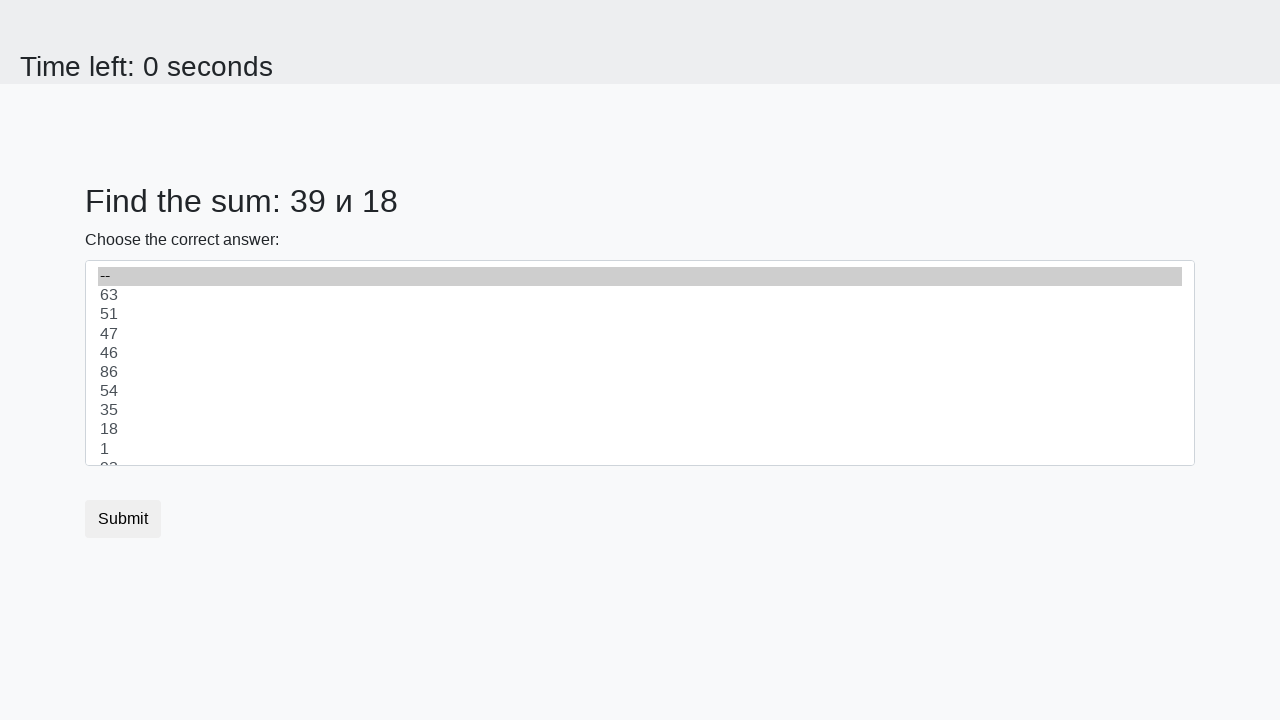

Calculated sum: 39 + 18 = 57
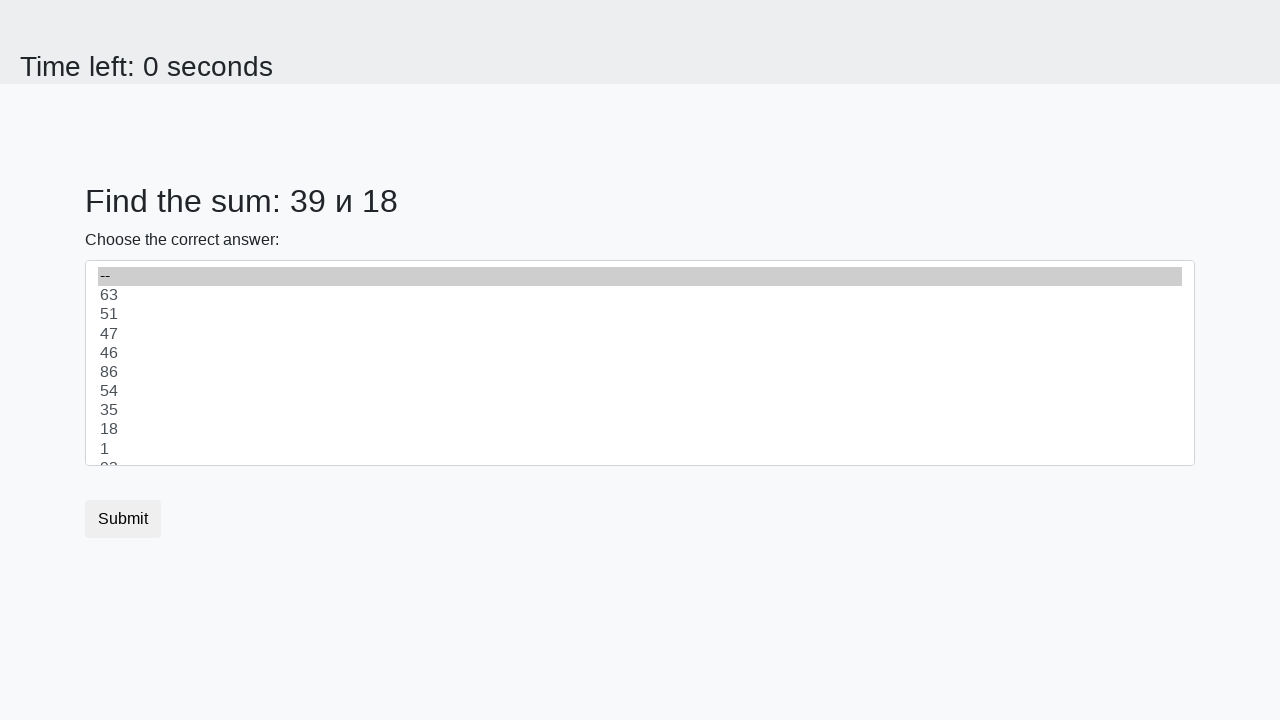

Selected calculated sum '57' from dropdown on #dropdown
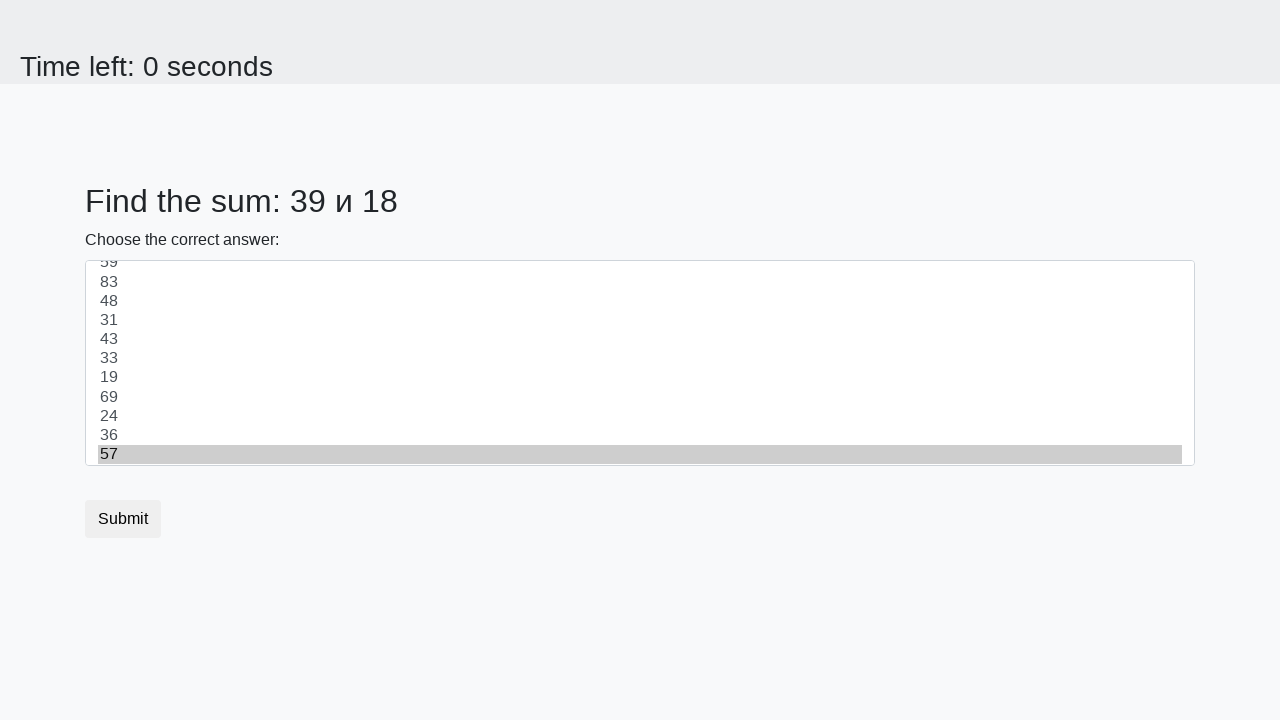

Clicked submit button at (123, 519) on button.btn
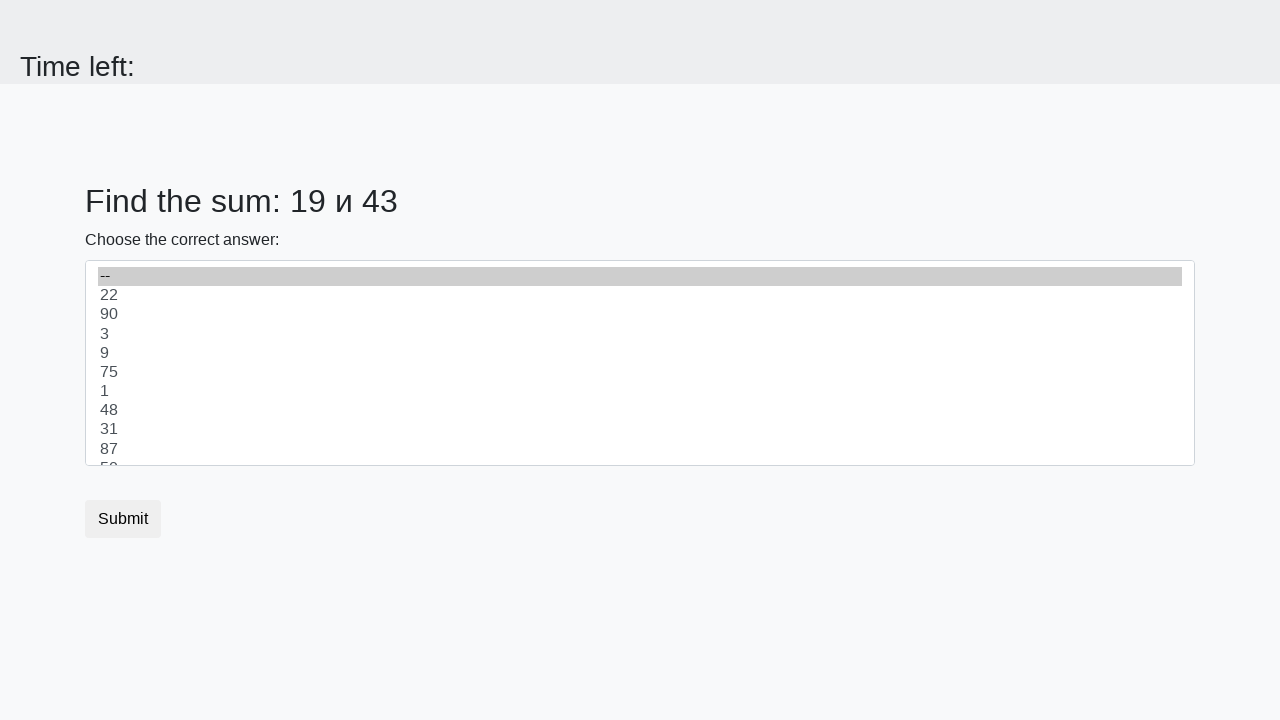

Waited 1 second for alert to appear
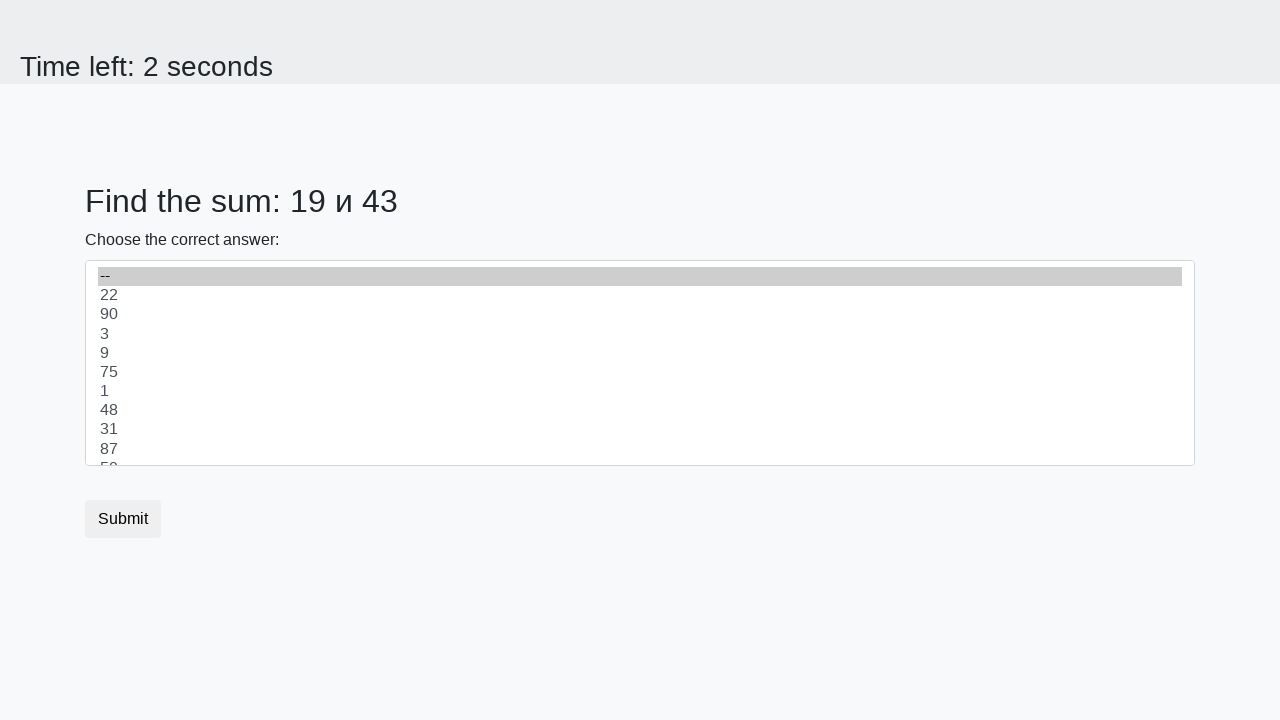

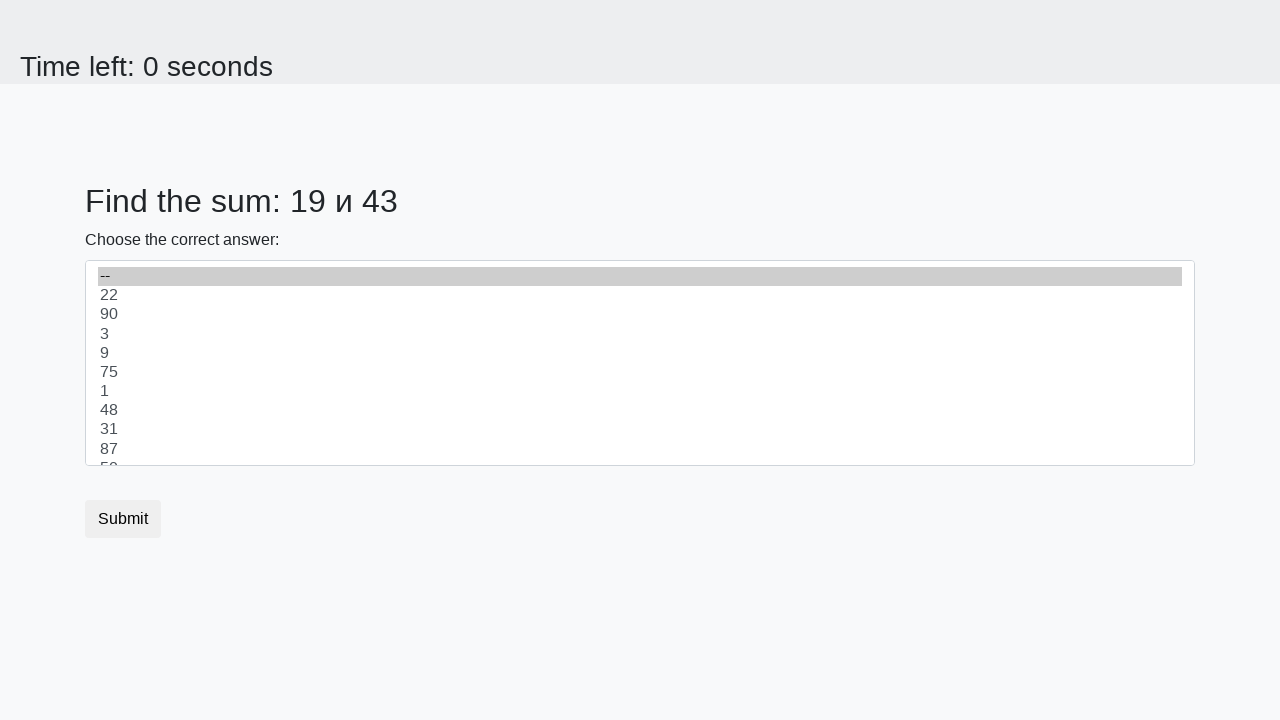